Tests dynamic dropdown functionality by clicking on an origin dropdown, selecting a departure city (Bangalore), waiting for the destination dropdown to update, and selecting an arrival city (Chennai).

Starting URL: https://rahulshettyacademy.com/dropdownsPractise/

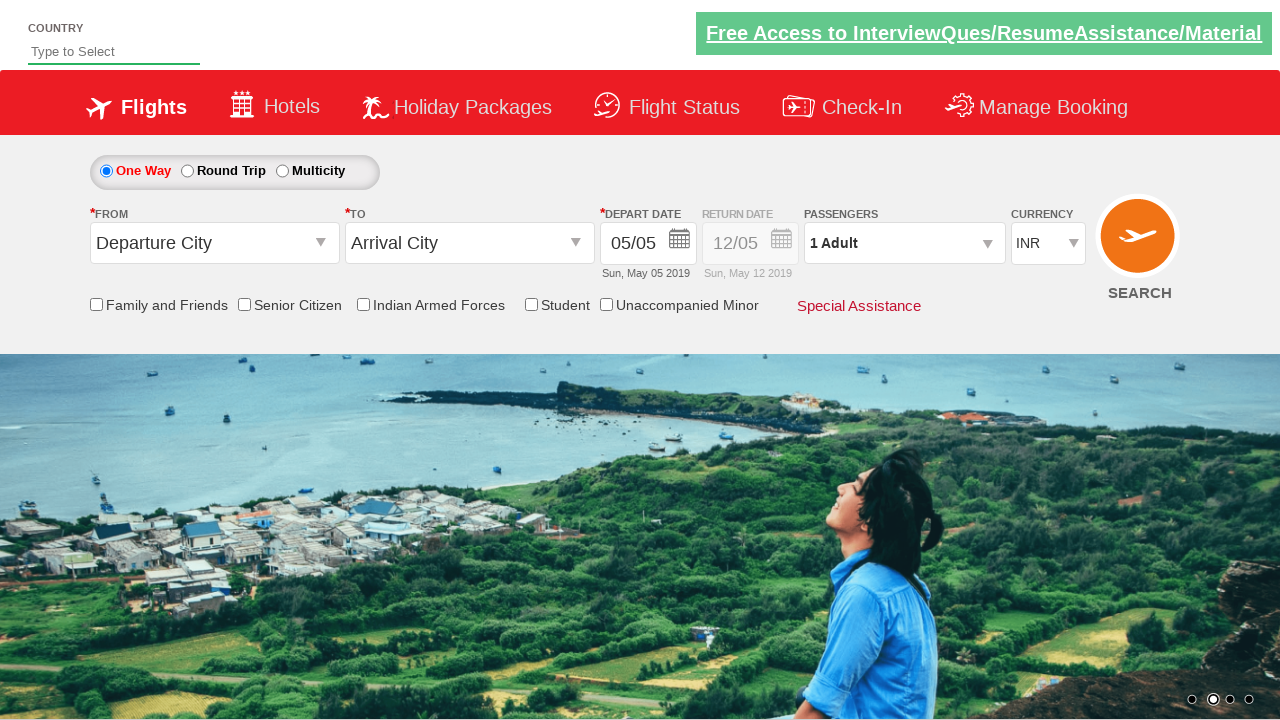

Clicked on the origin station dropdown to open it at (214, 243) on #ctl00_mainContent_ddl_originStation1_CTXT
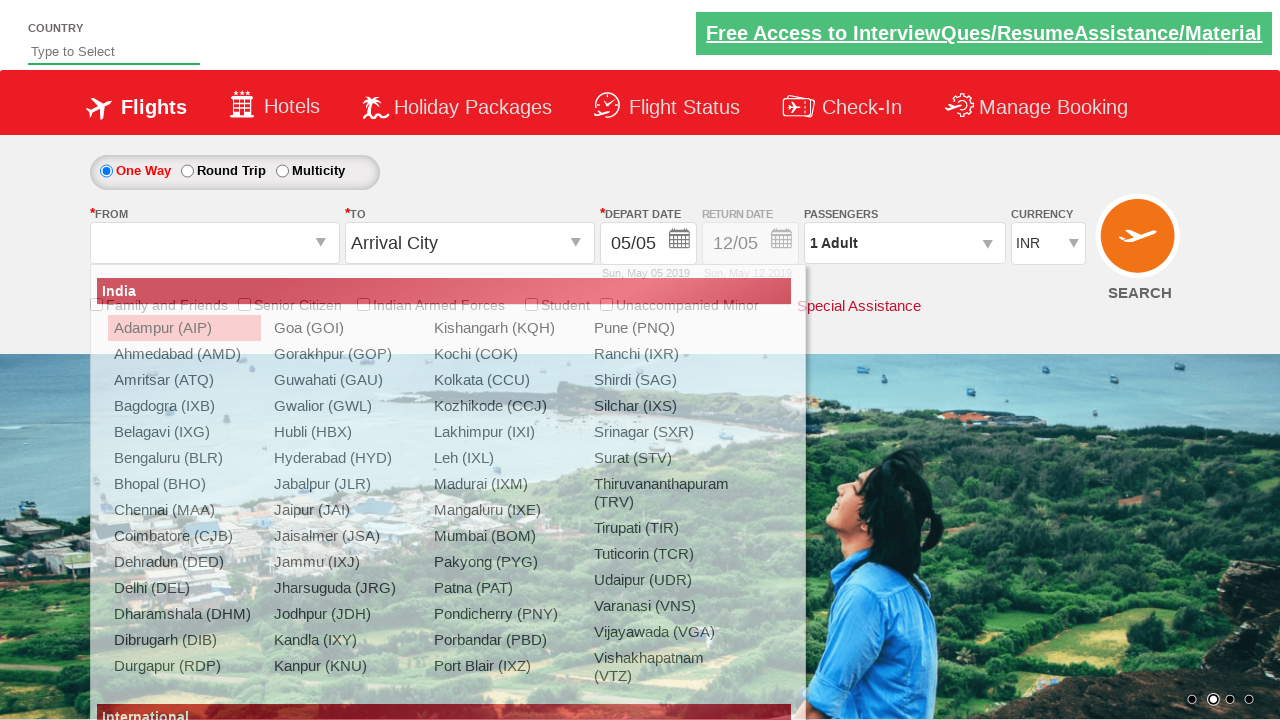

Selected Bangalore (BLR) as the departure city at (184, 458) on a[value='BLR']
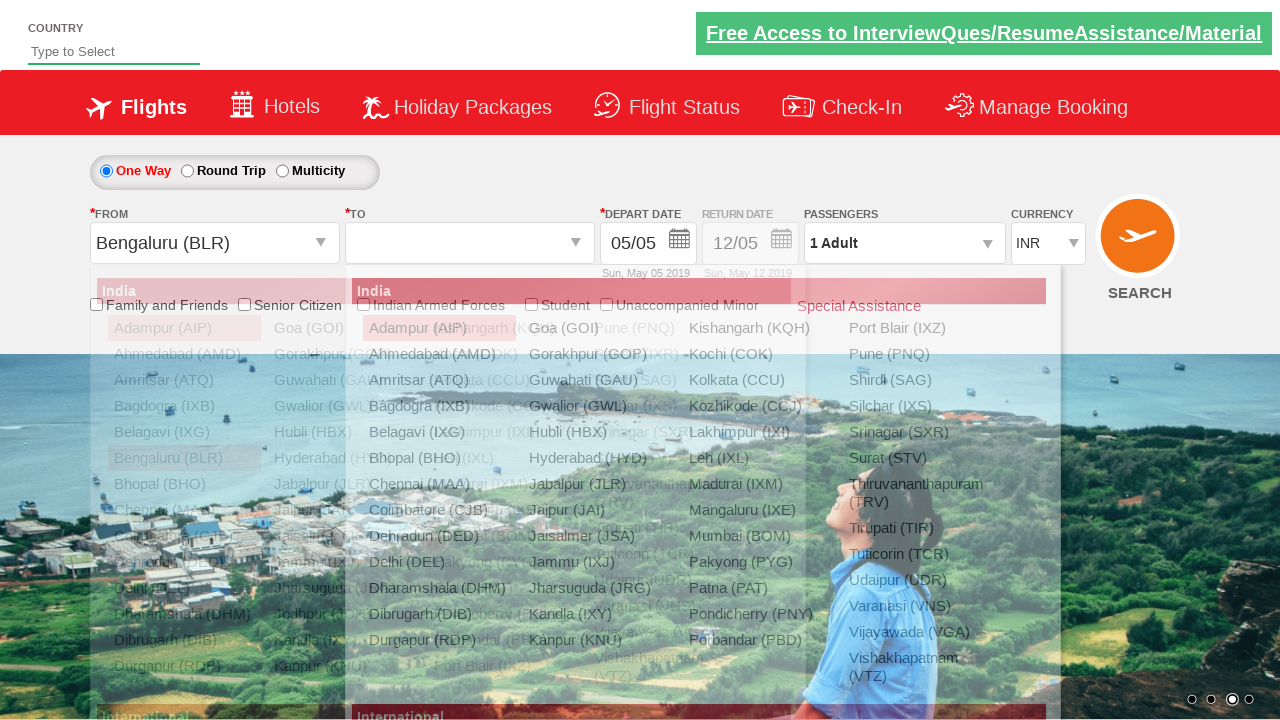

Waited for the destination dropdown to update
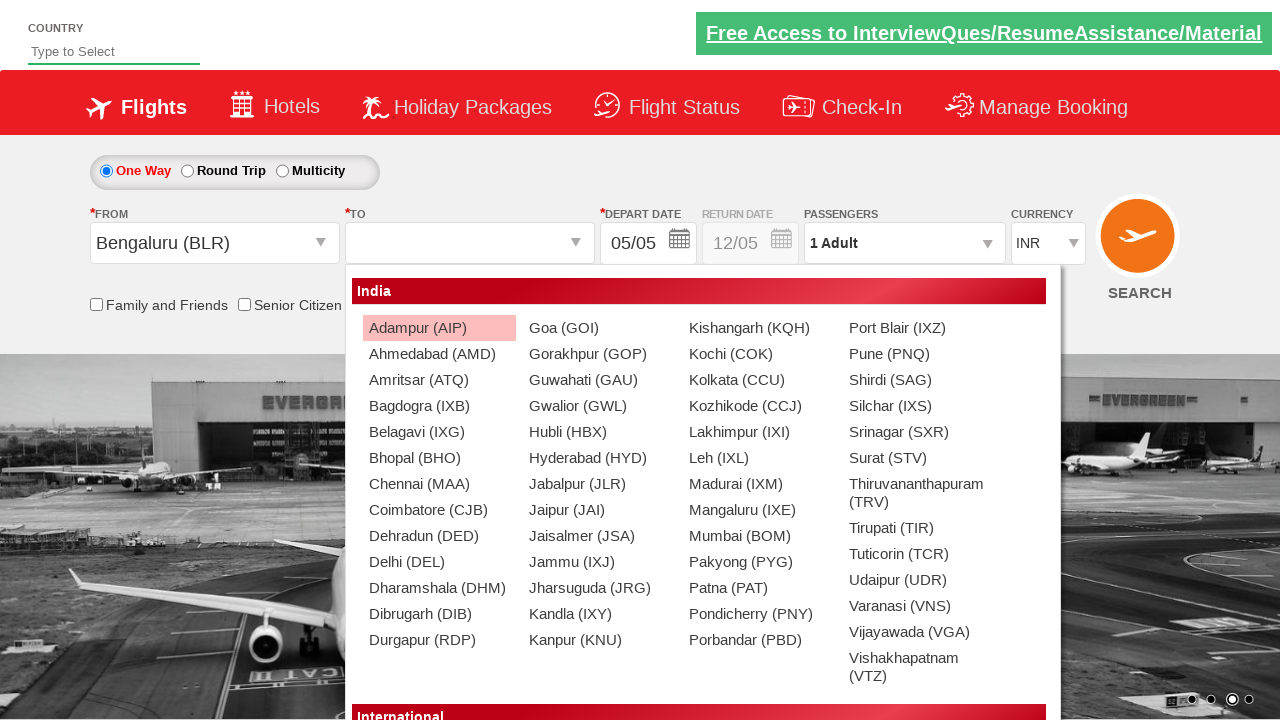

Selected Chennai (MAA) as the arrival city (second occurrence) at (439, 484) on (//a[@value='MAA'])[2]
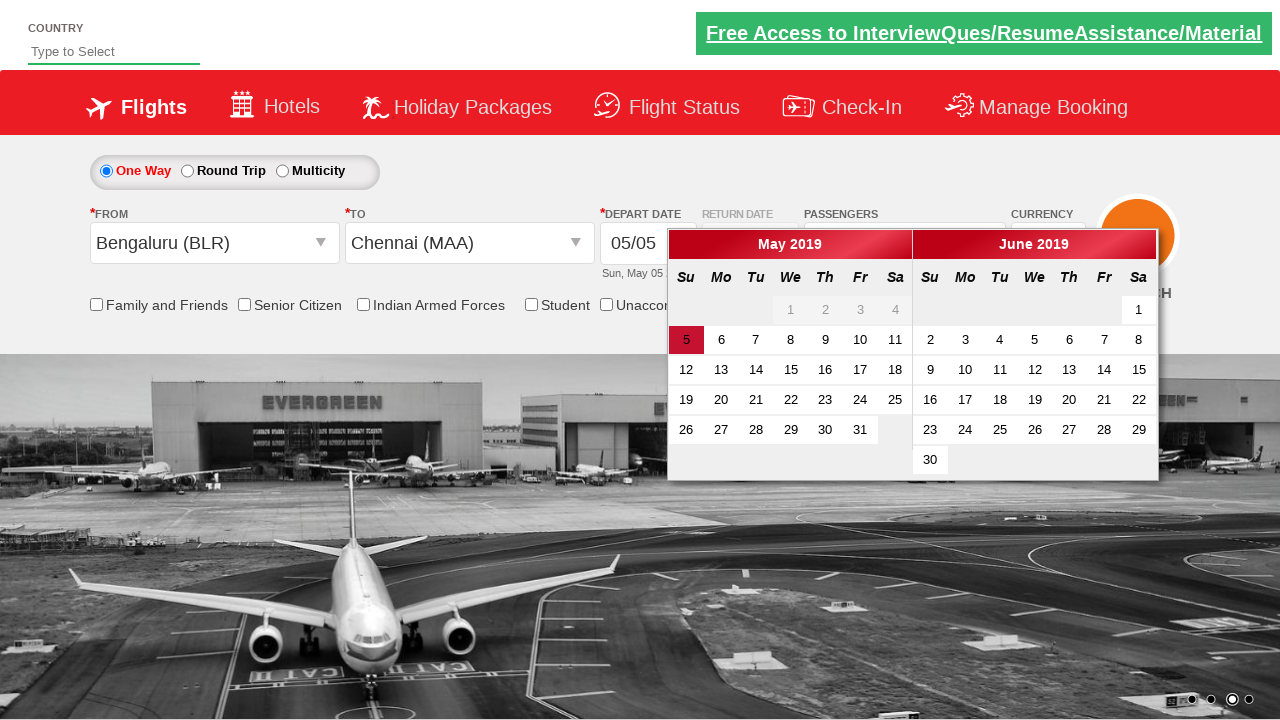

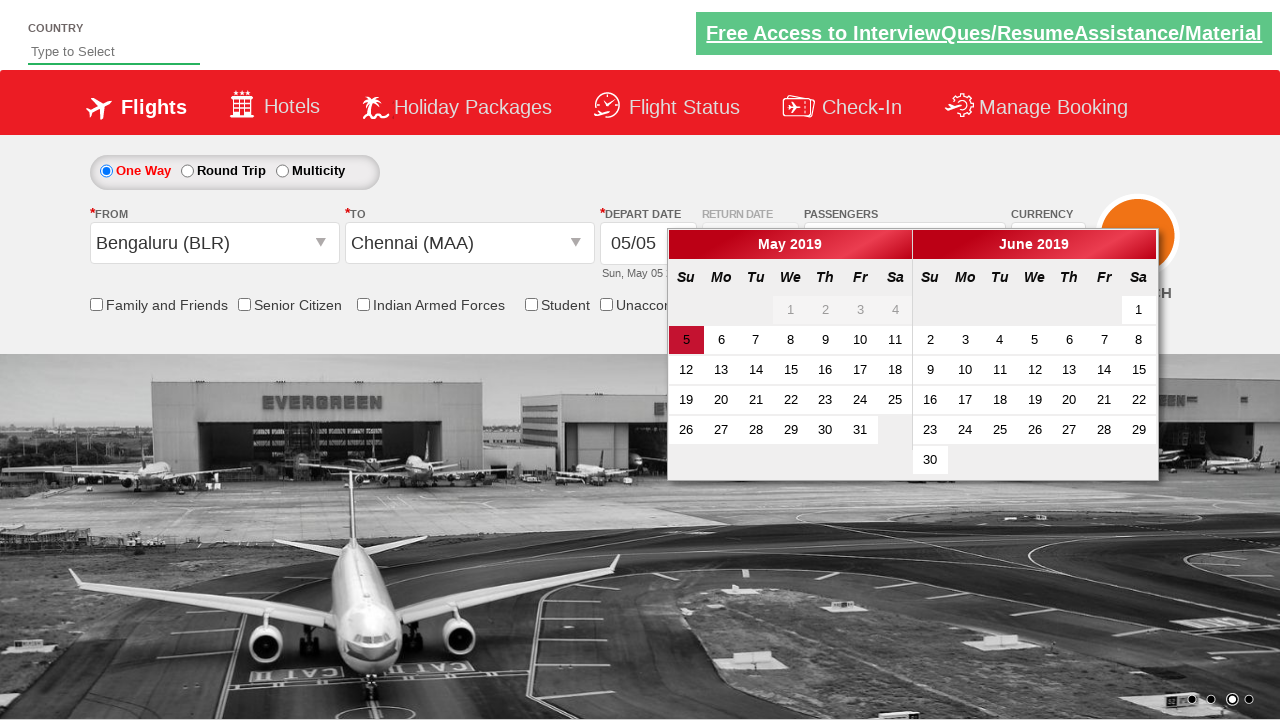